Tests error message display when attempting to login without entering username and password

Starting URL: http://the-internet.herokuapp.com/login

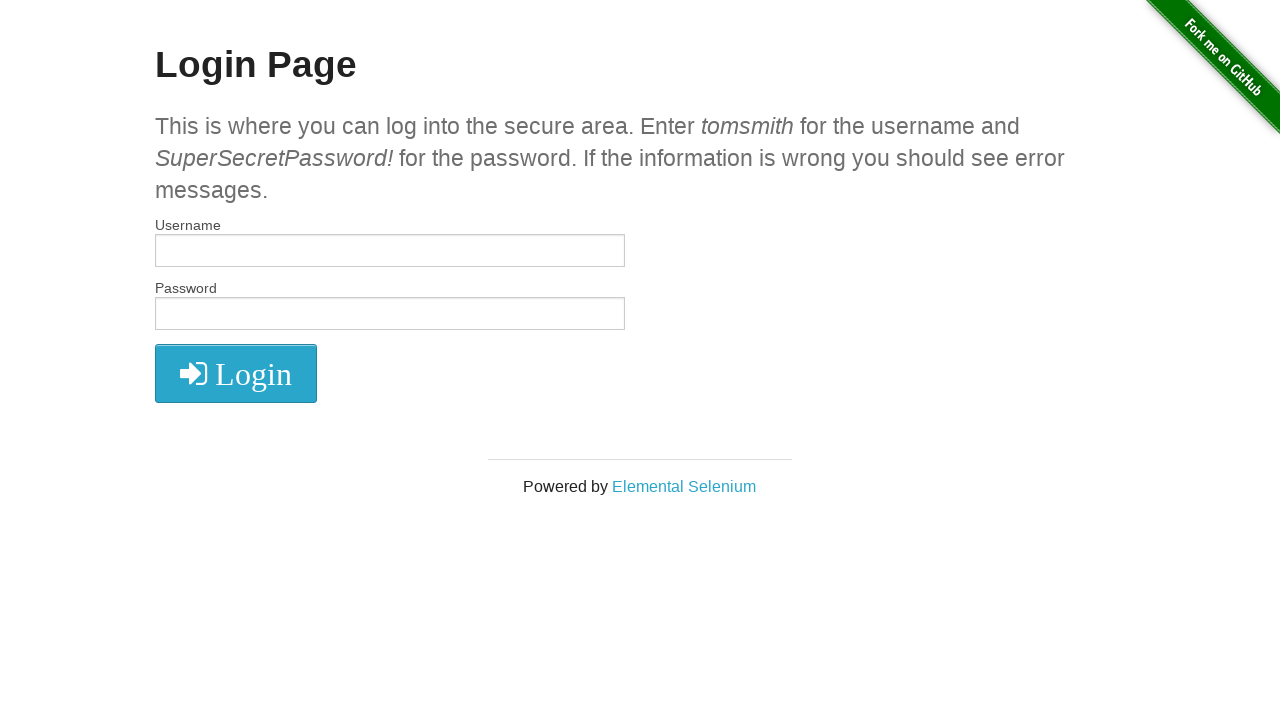

Clicked on username field to focus at (390, 251) on #username
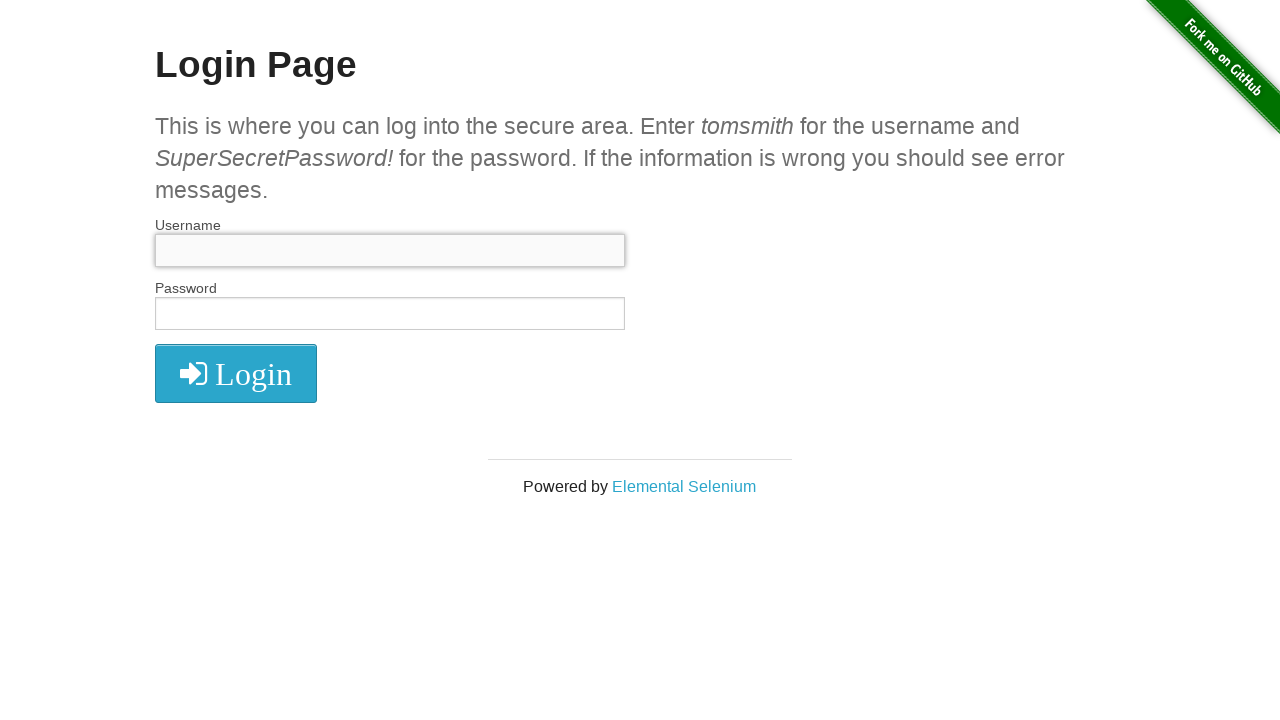

Clicked on password field to focus at (390, 314) on input[name='password']
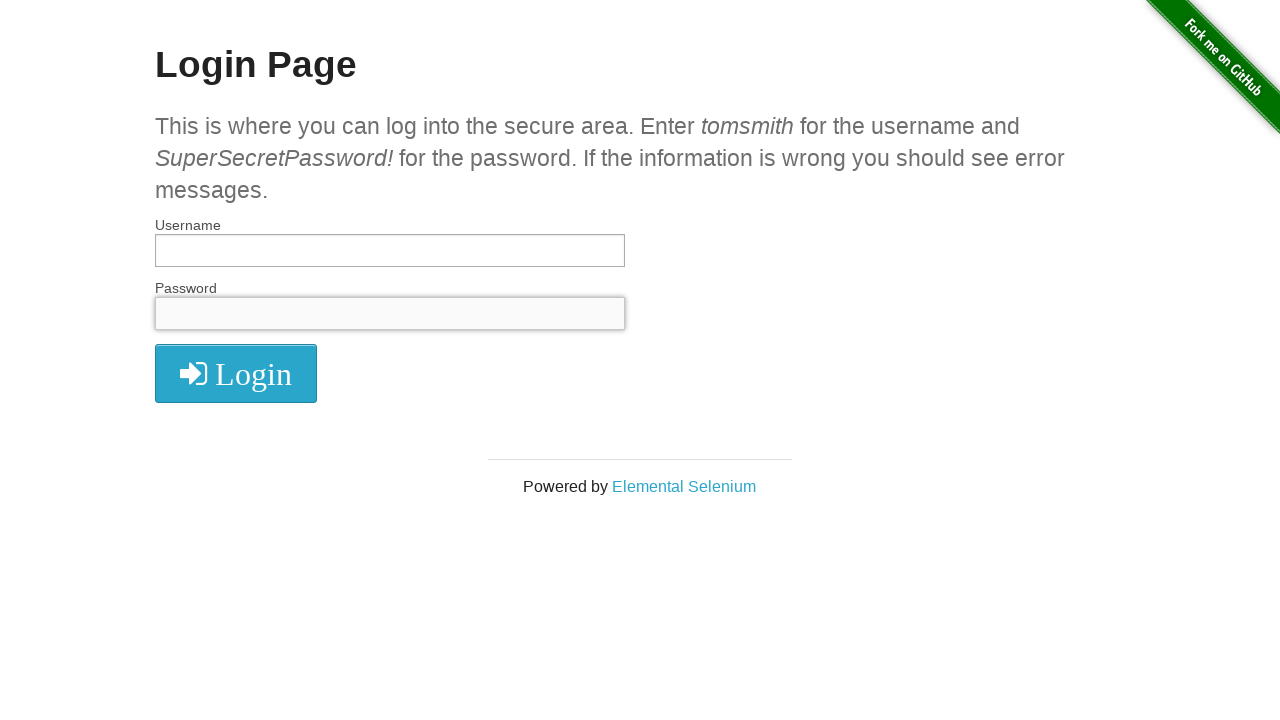

Clicked login button without entering credentials at (236, 374) on xpath=//i[@class='fa fa-2x fa-sign-in']
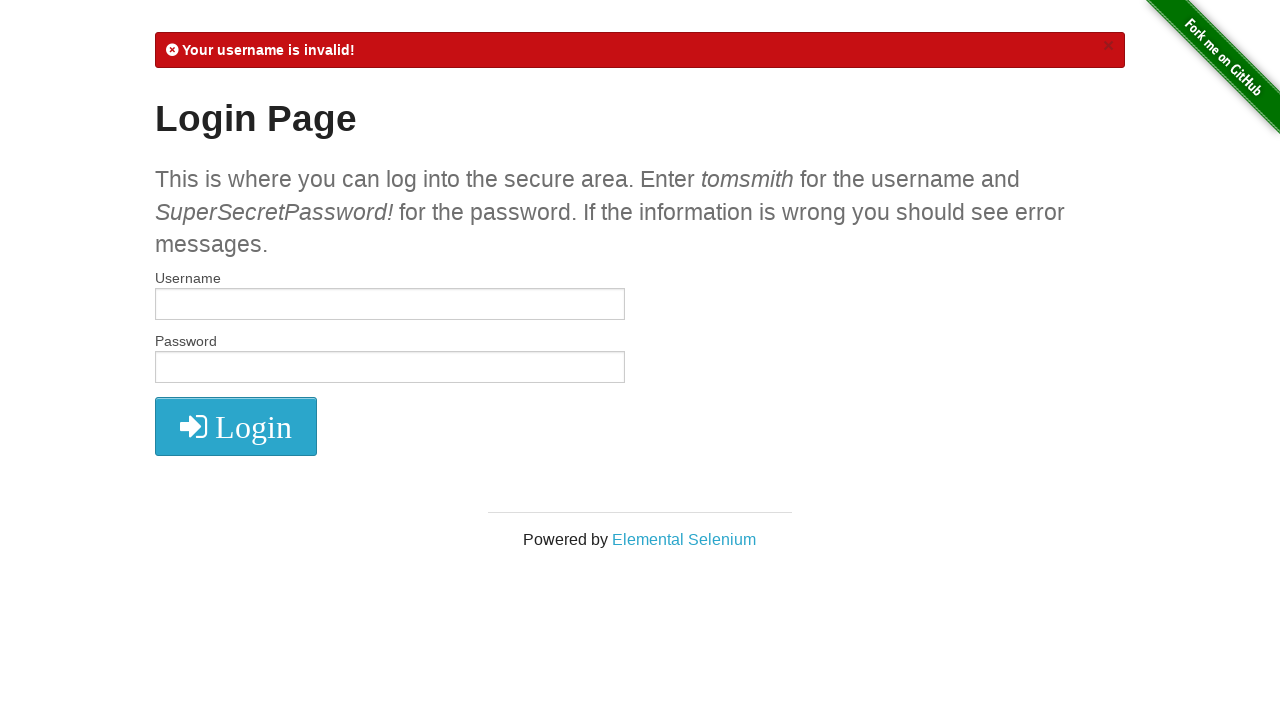

Error message appeared confirming username and password requirement
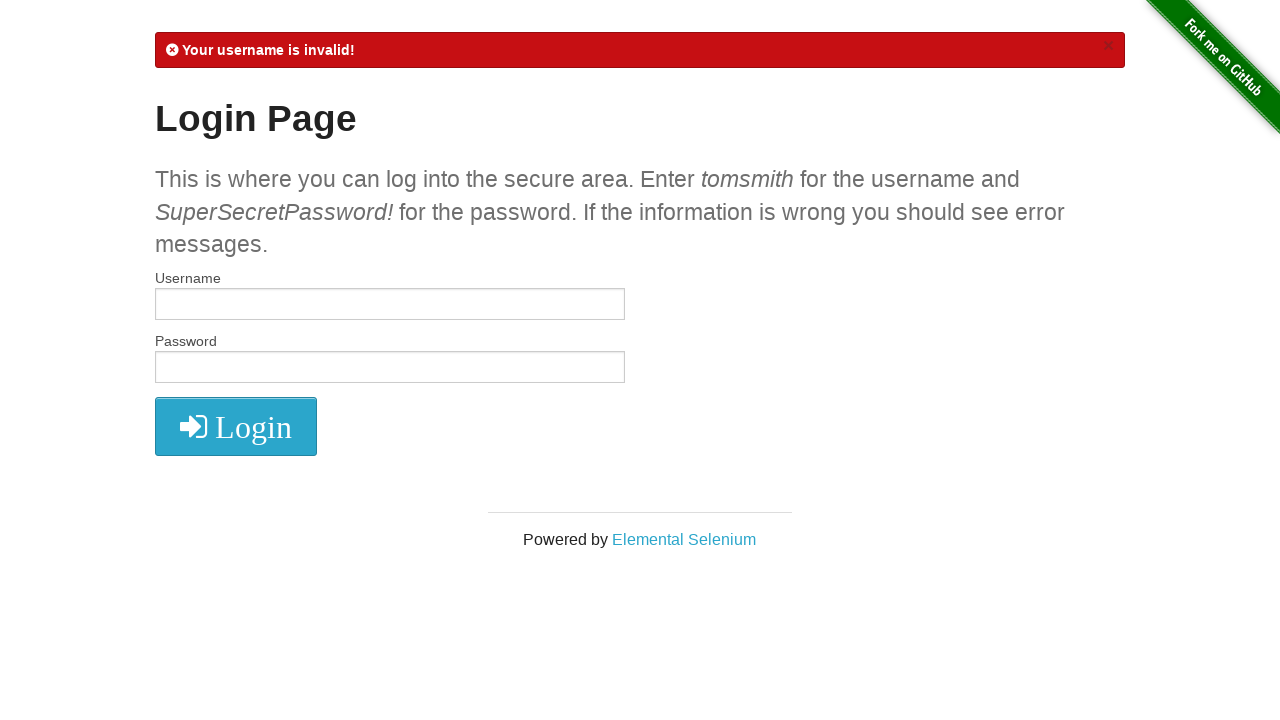

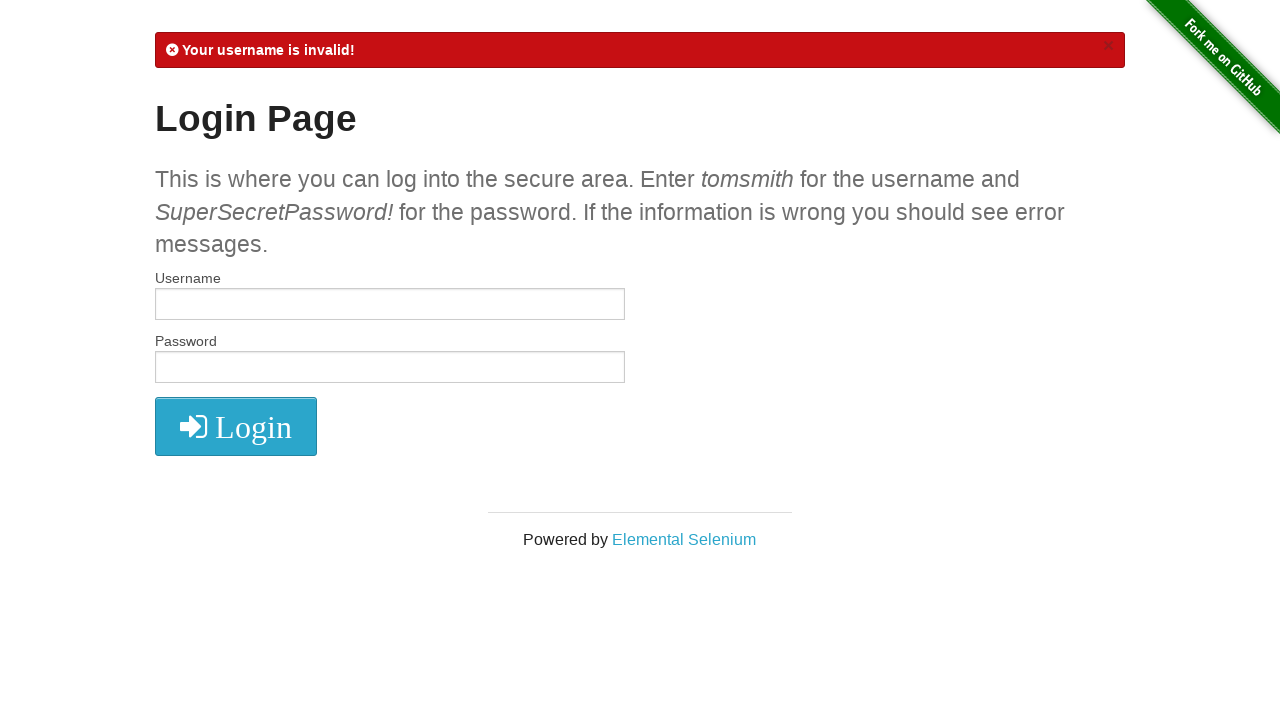